Opens example.com, then opens GitHub in a new tab

Starting URL: https://www.example.com

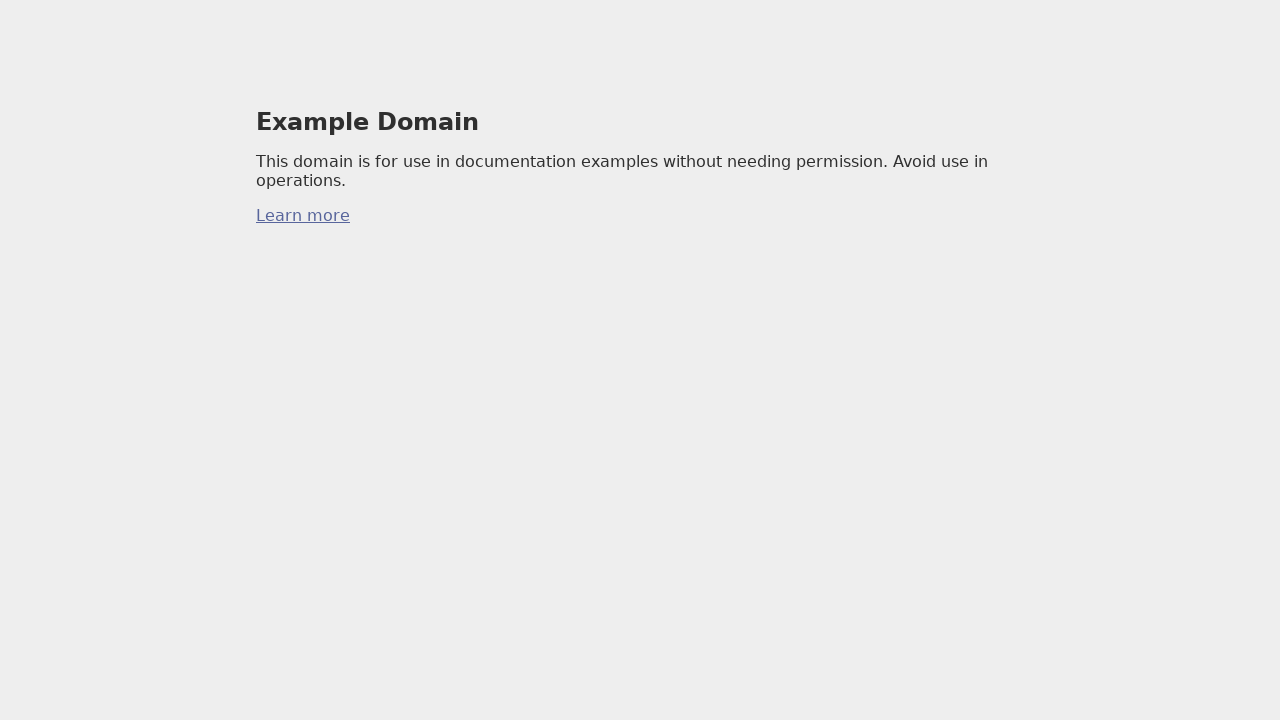

Opened a new tab
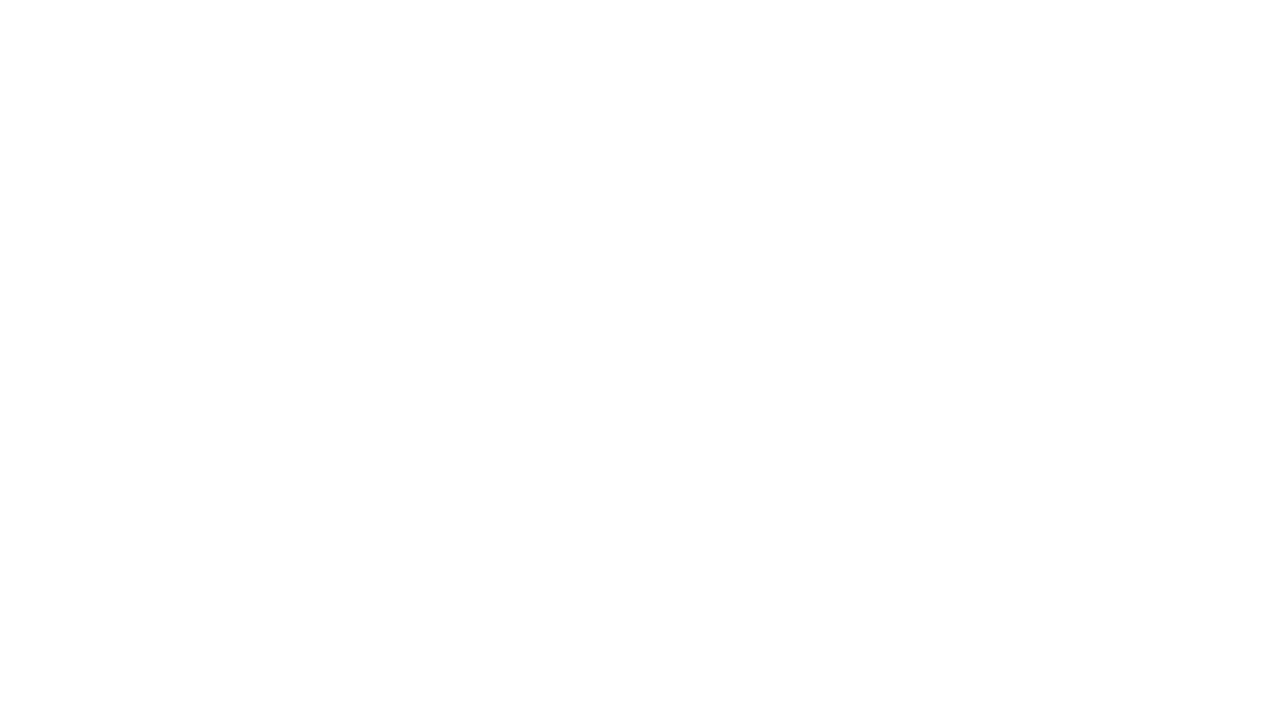

Navigated to GitHub in the new tab
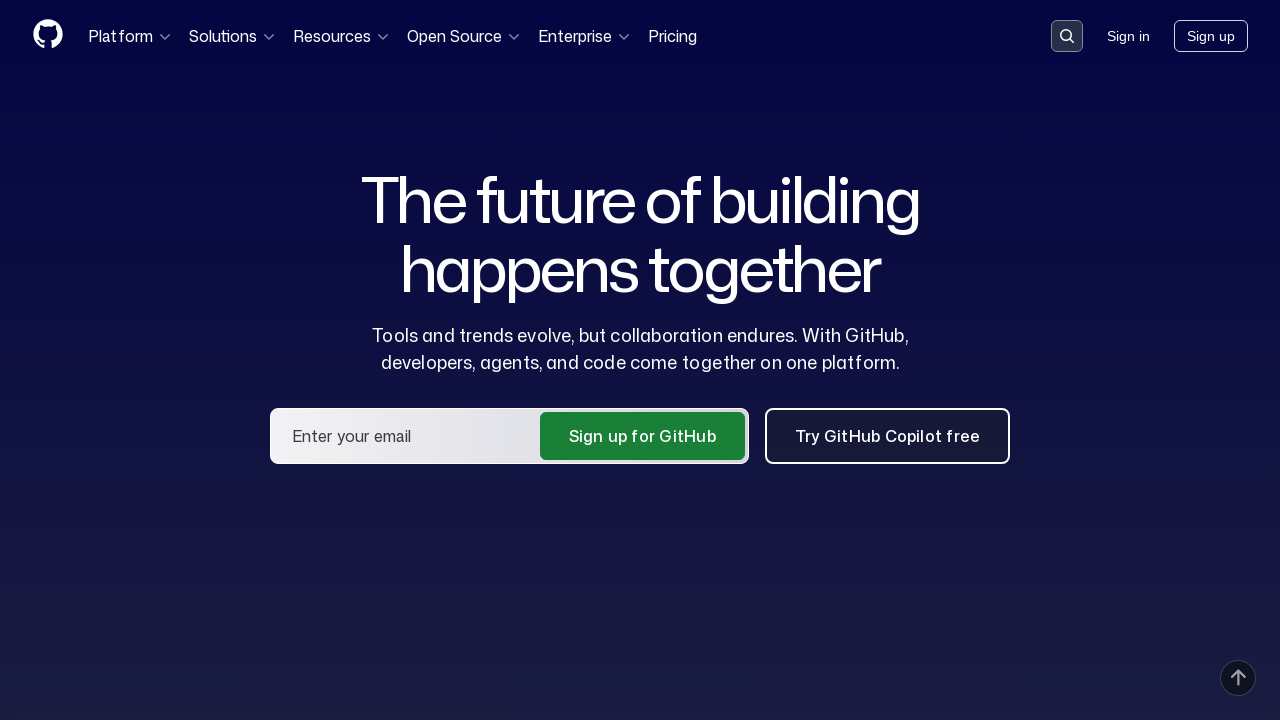

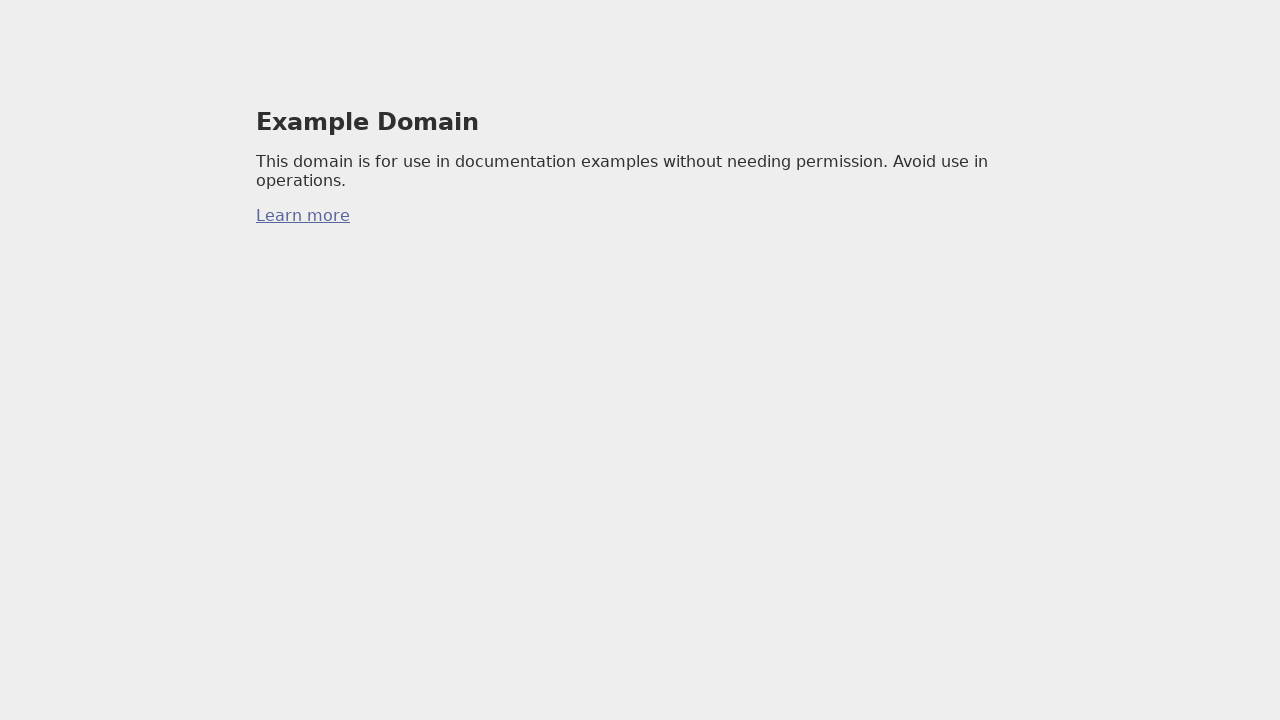